Tests a registration form by filling in three required fields (first name, last name, and email), submitting the form, and verifying the success message is displayed.

Starting URL: http://suninjuly.github.io/registration1.html

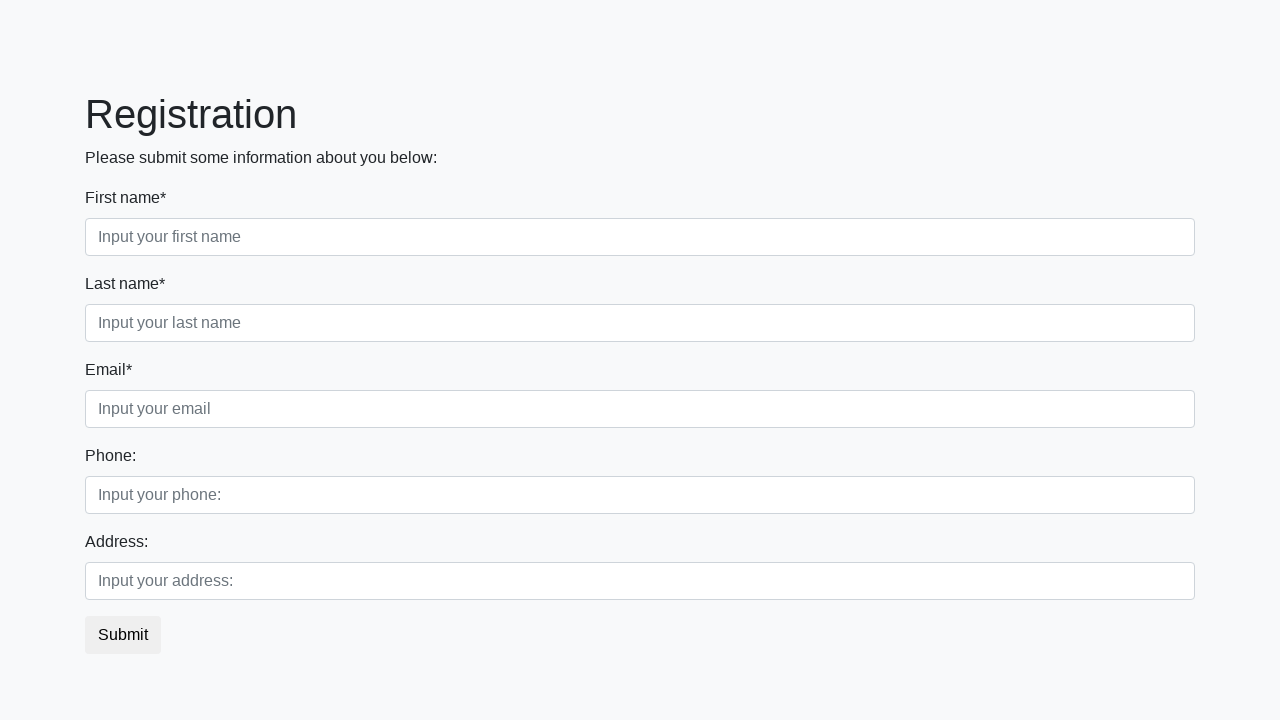

Filled first name field with 'Иван' on input.first[required]
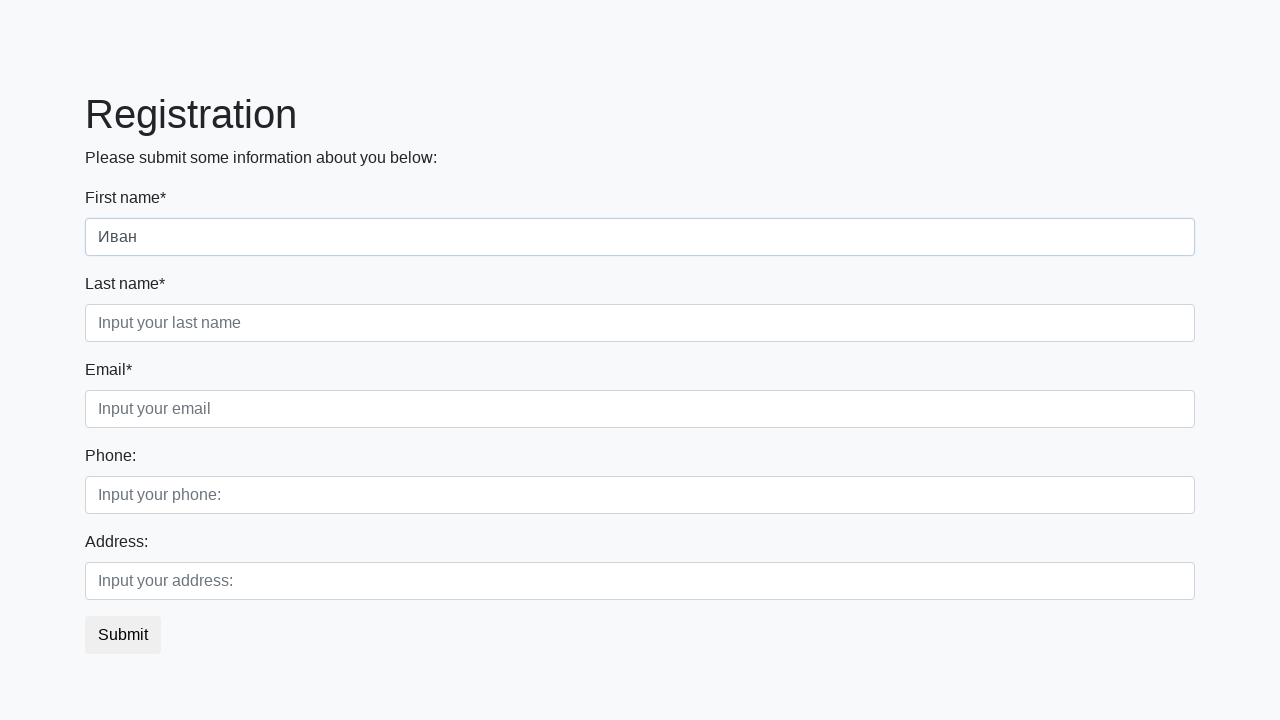

Filled last name field with 'Иванов' on input.second[required]
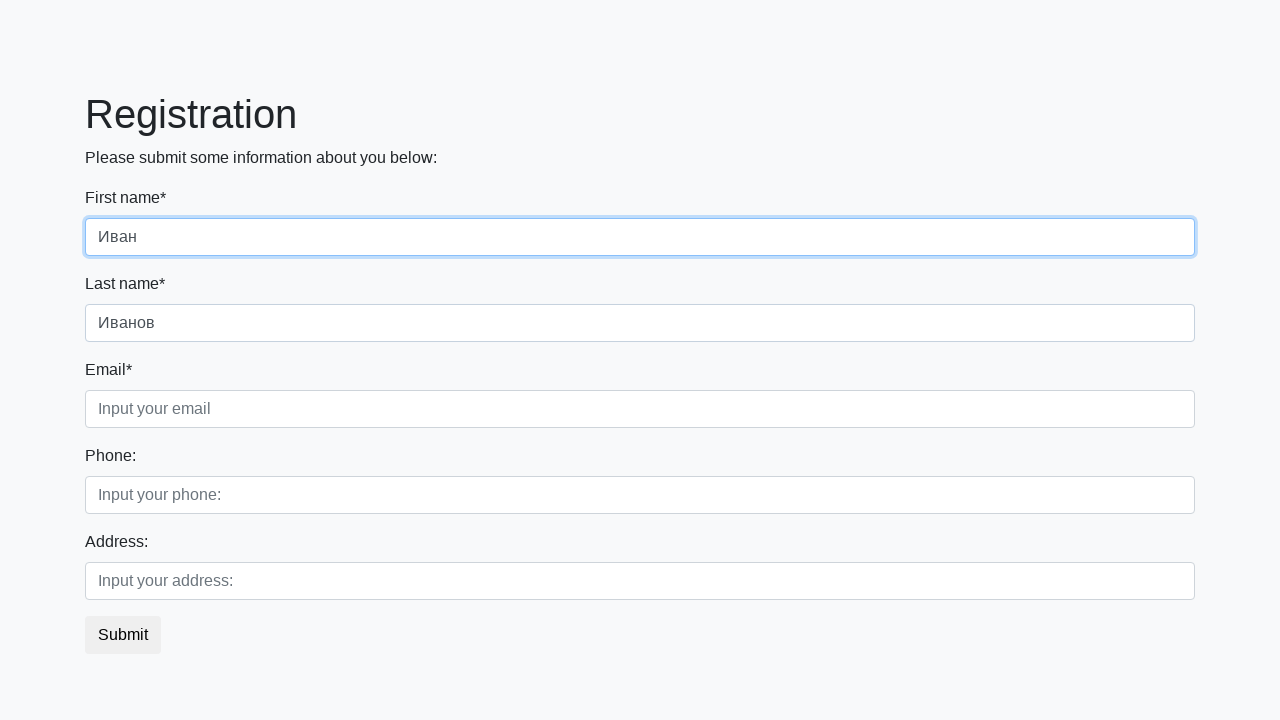

Filled email field with 'ivan.ivanov@example.com' on input.third[required]
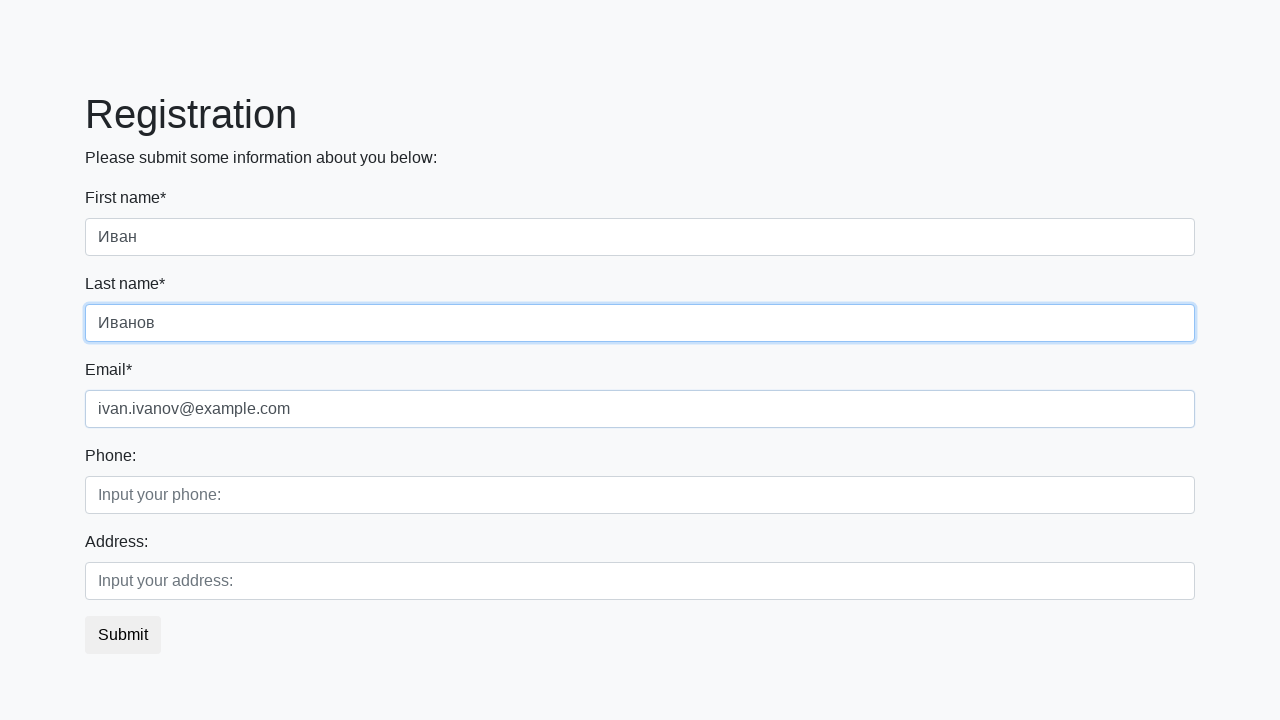

Clicked submit button at (123, 635) on button.btn
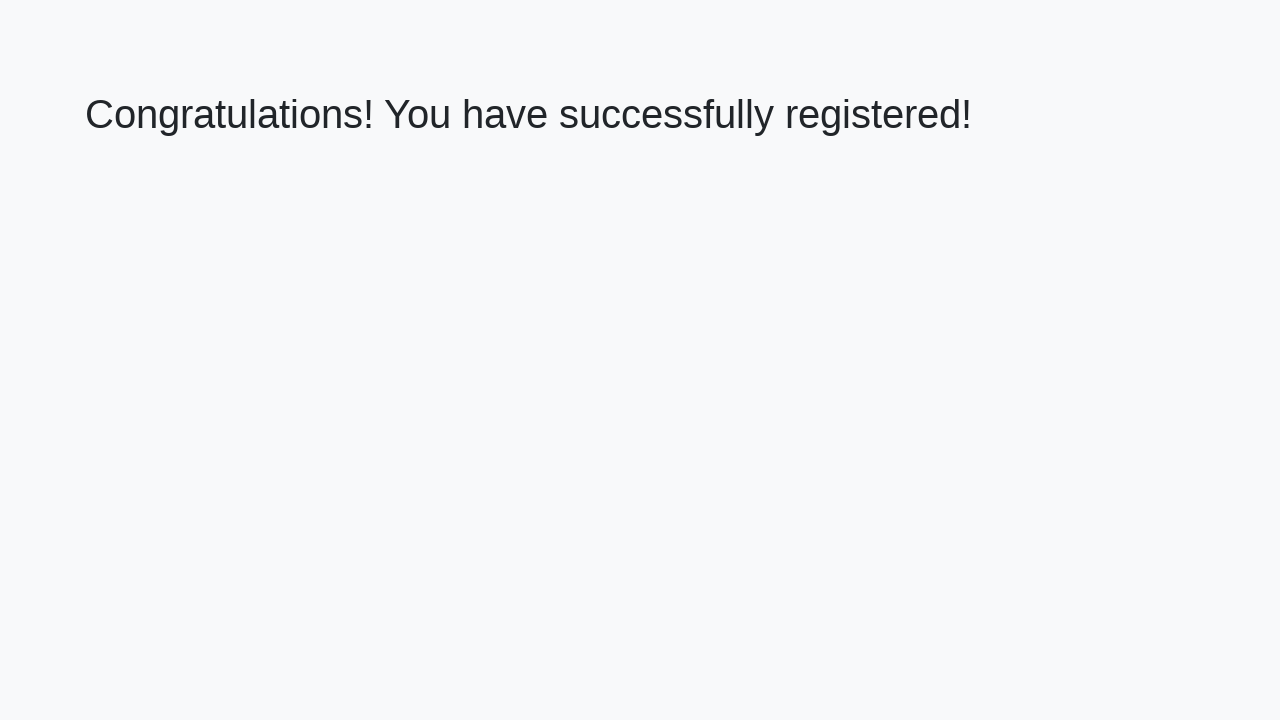

Success message h1 element loaded
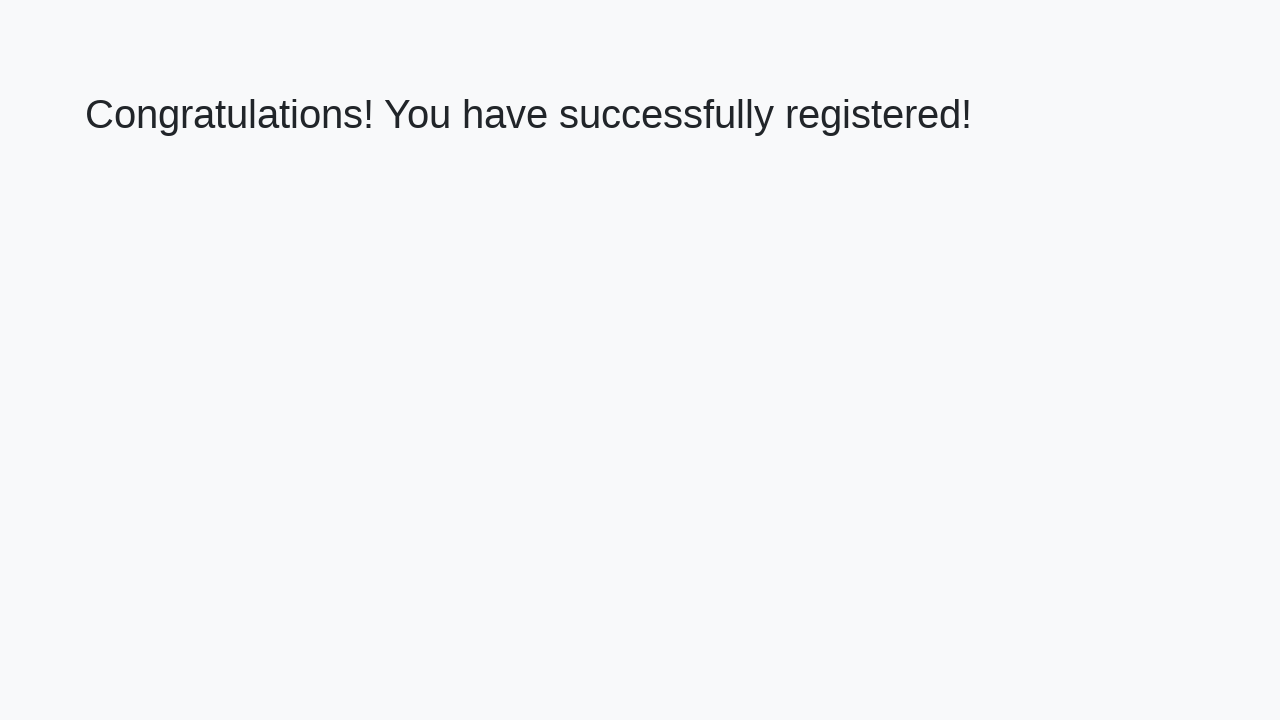

Retrieved success message: 'Congratulations! You have successfully registered!'
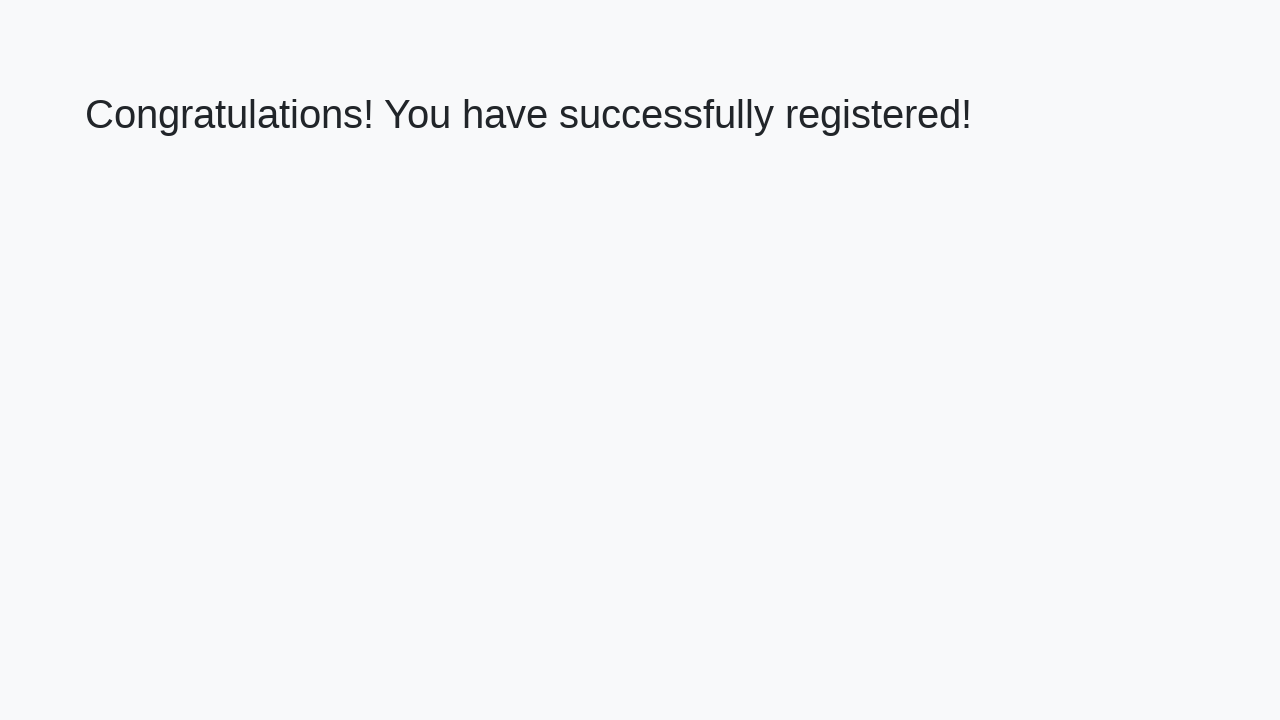

Verified success message matches expected text
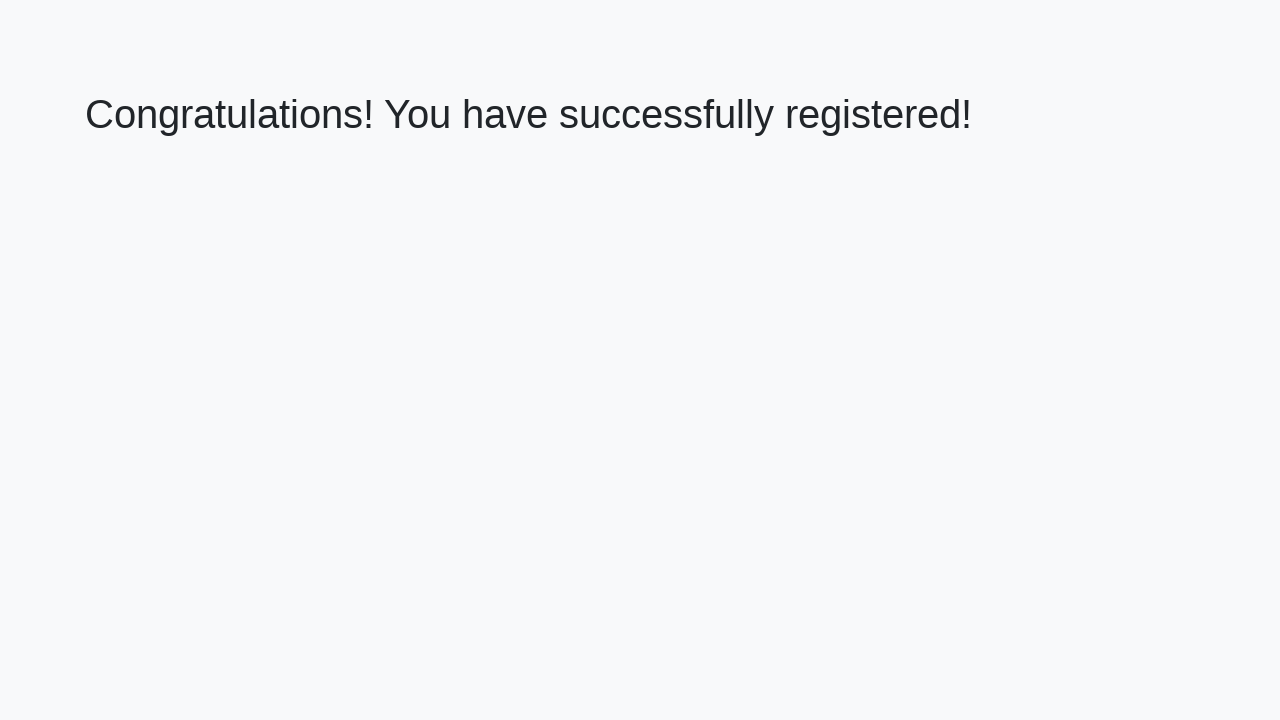

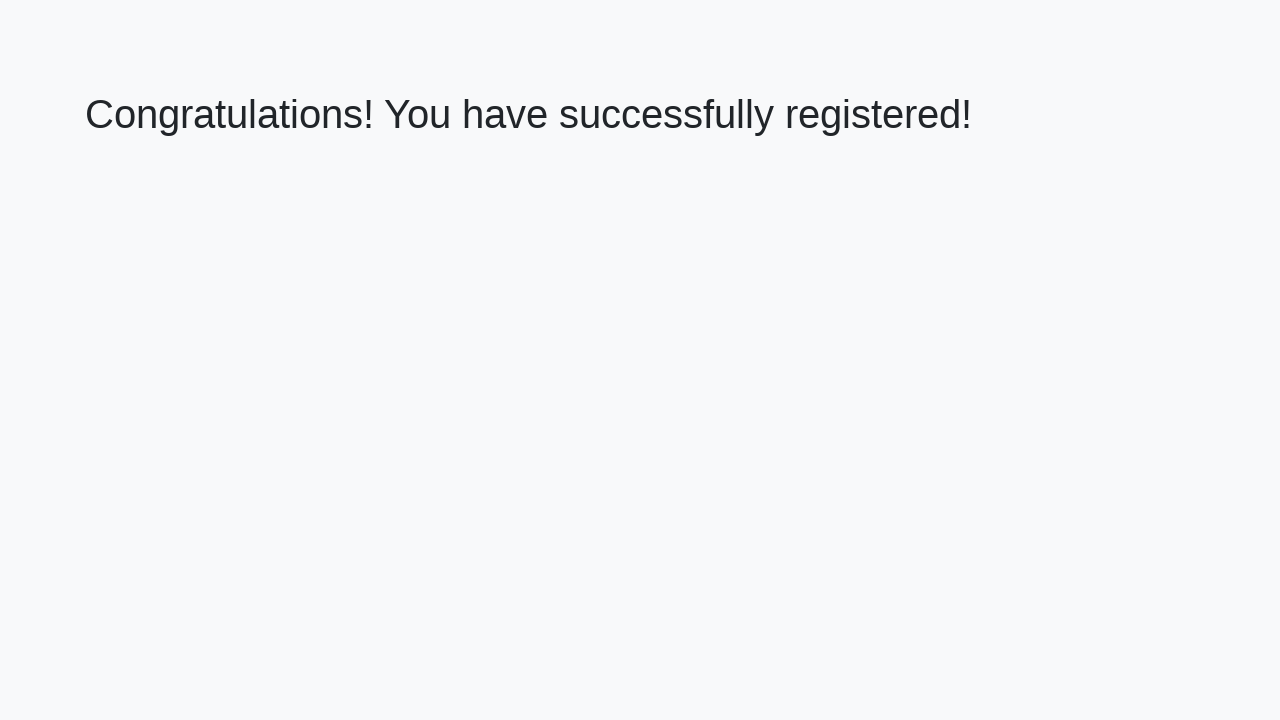